Tests a registration form by clicking on a language dropdown and selecting multiple languages (Russian and Malay) from the list

Starting URL: http://demo.automationtesting.in/Register.html

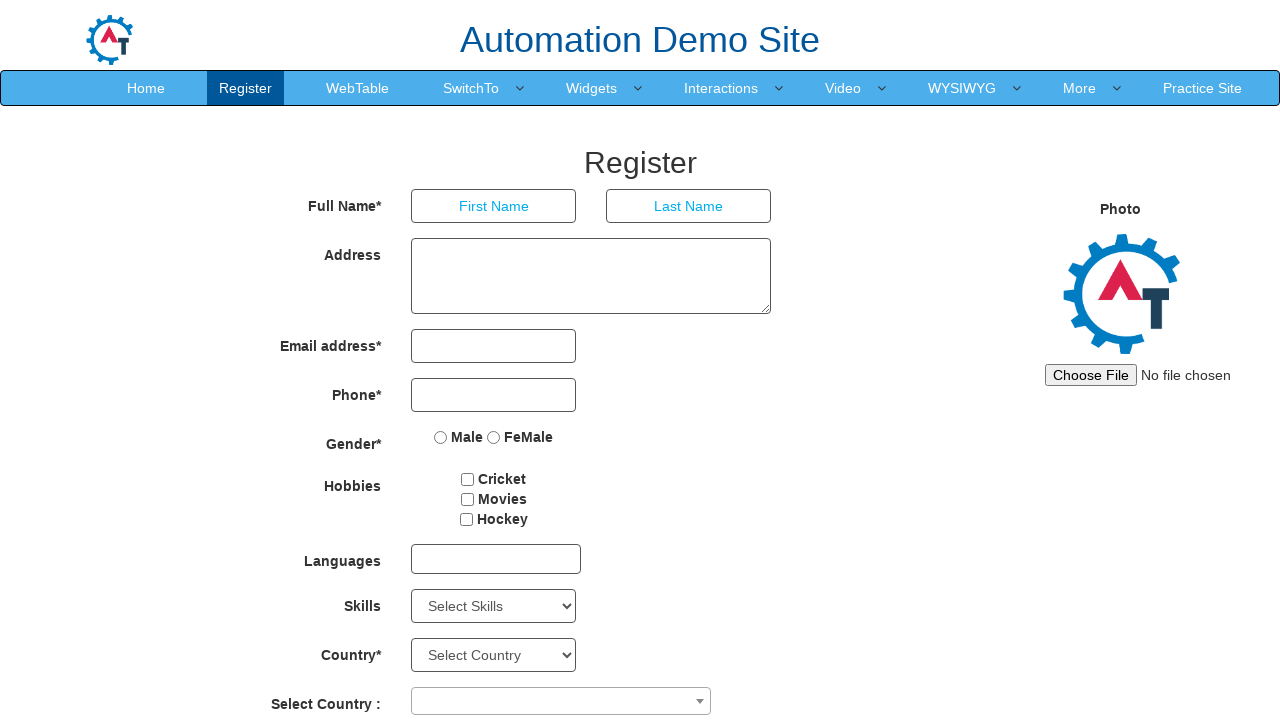

Clicked on the language dropdown at (496, 559) on div#msdd
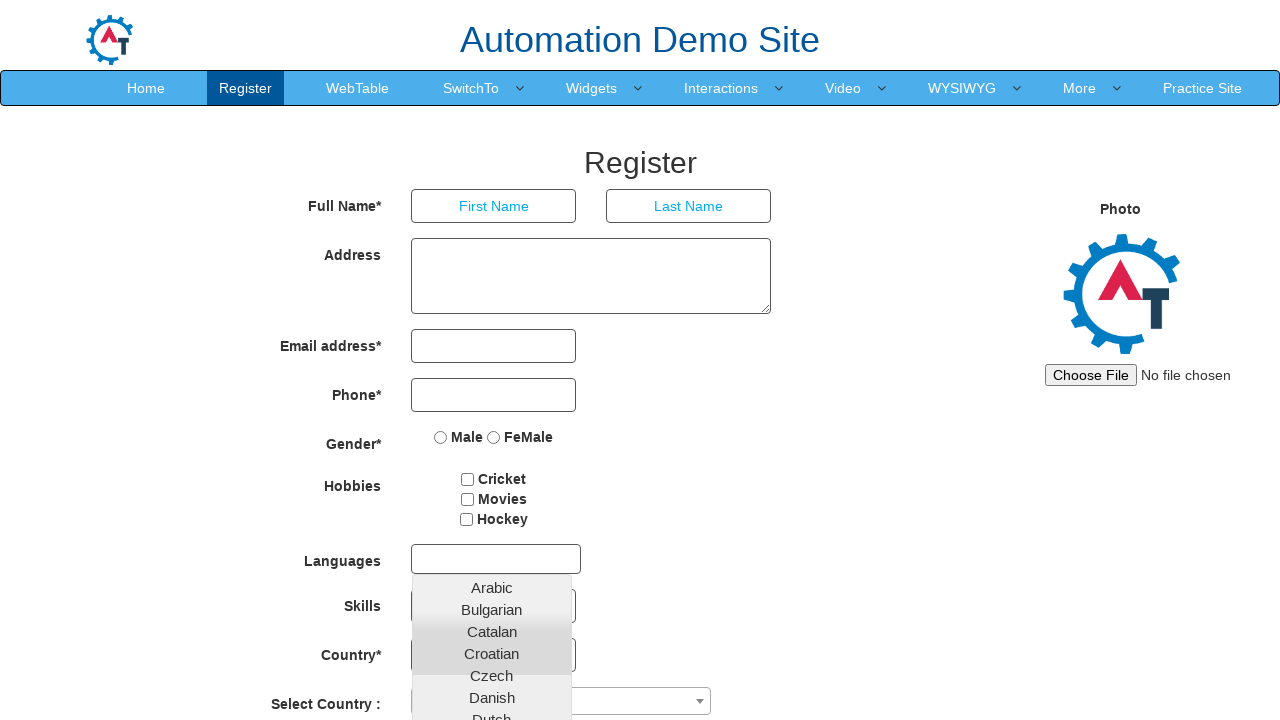

Dropdown options loaded and became visible
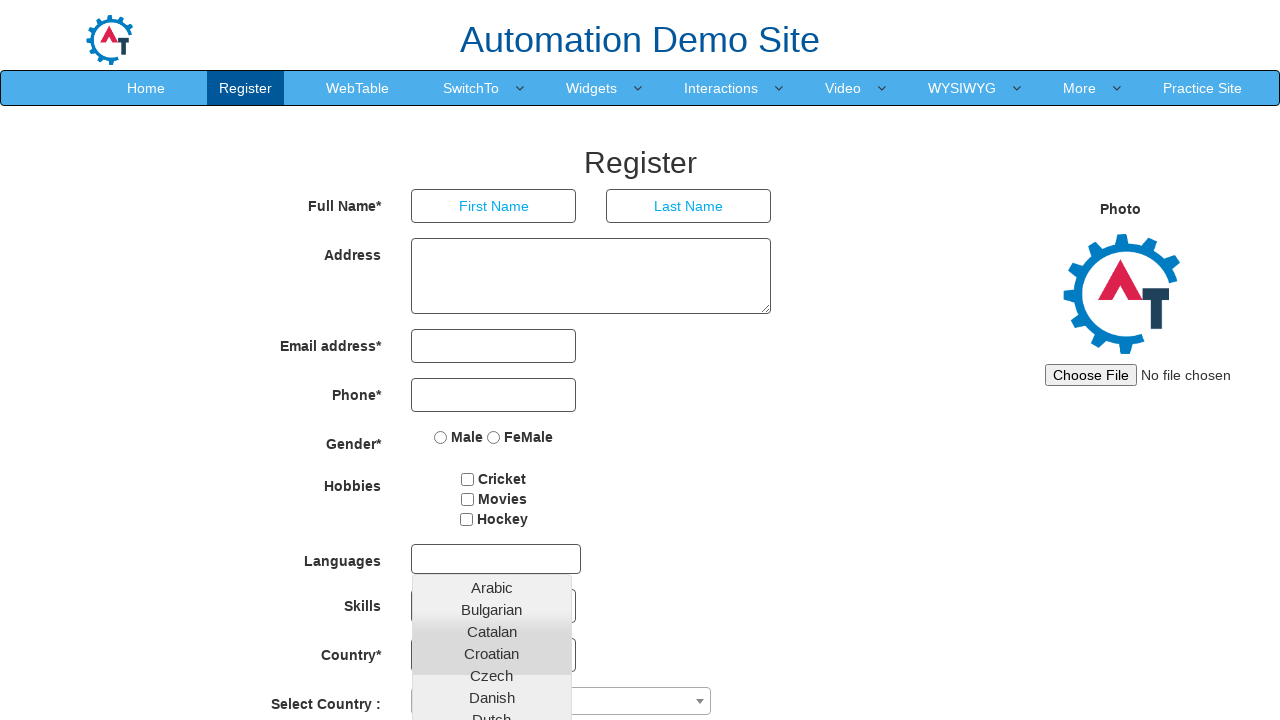

Selected Russian from the language dropdown at (492, 689) on li.ng-scope:has-text('Russian')
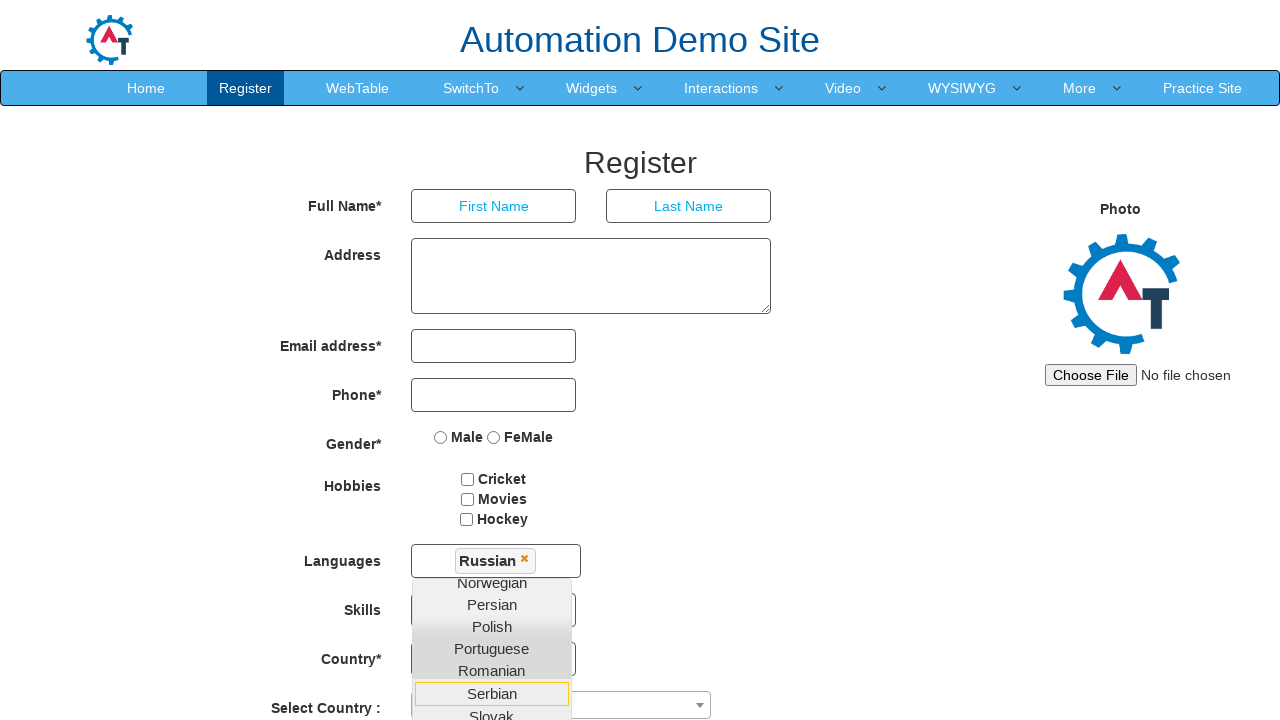

Selected Malay from the language dropdown at (492, 693) on li.ng-scope:has-text('Malay')
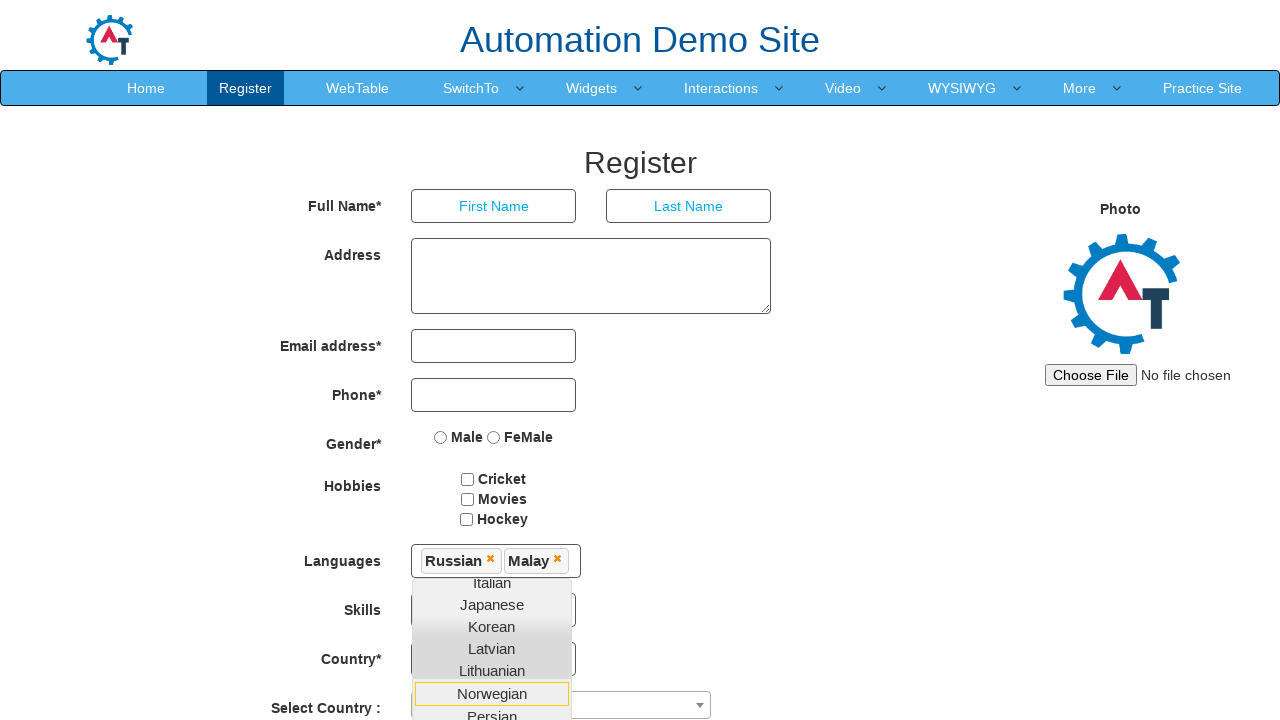

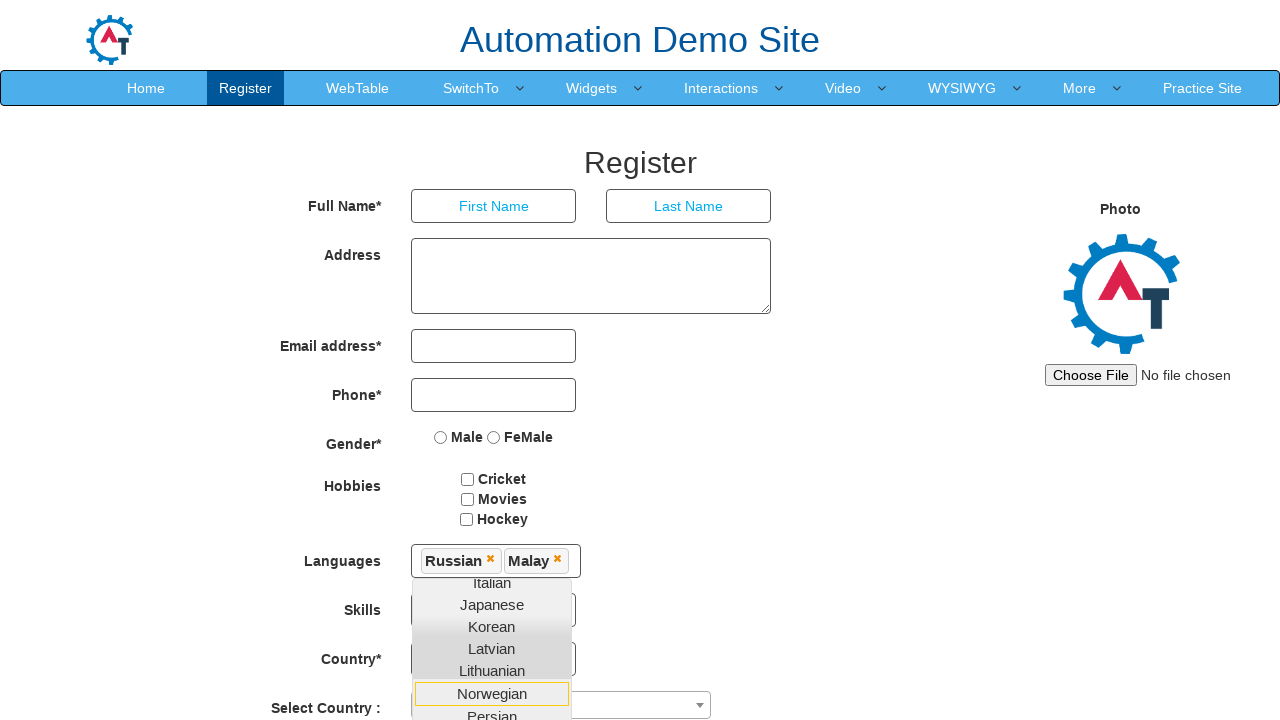